Navigates to a user page and clicks on another article link

Starting URL: https://selenium-blog.herokuapp.com/users/1

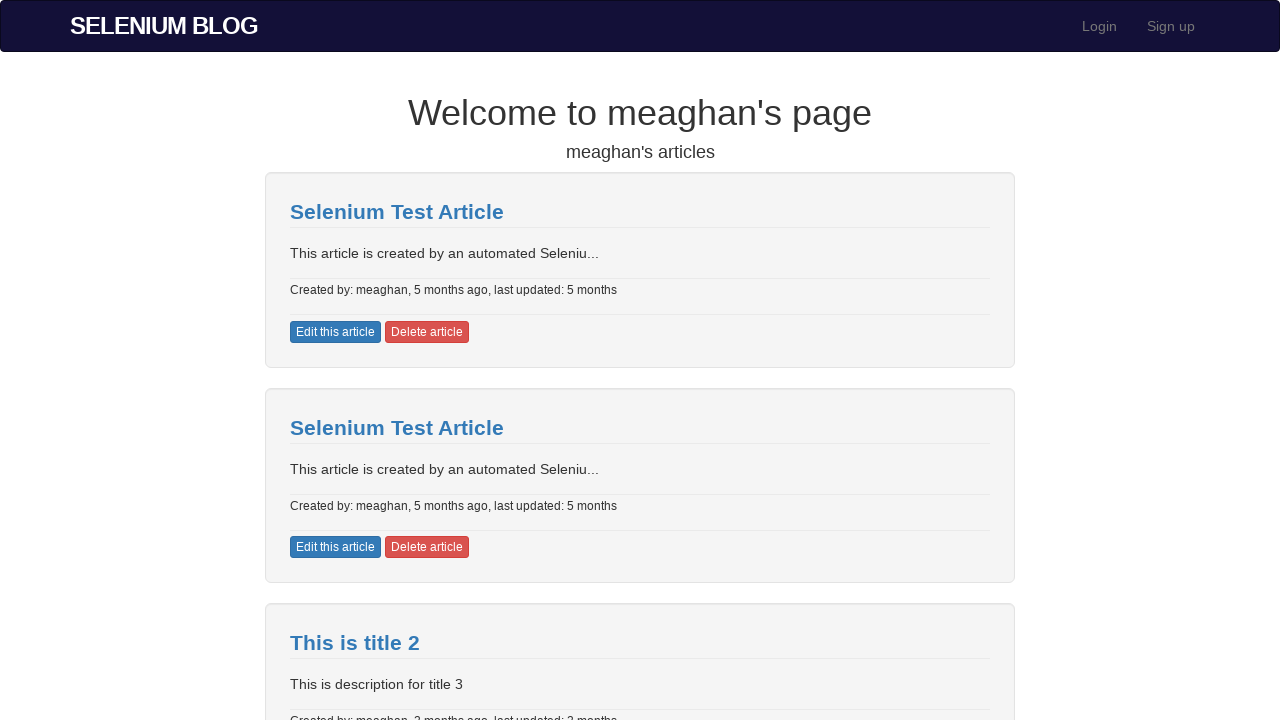

Navigated to user page at https://selenium-blog.herokuapp.com/users/1
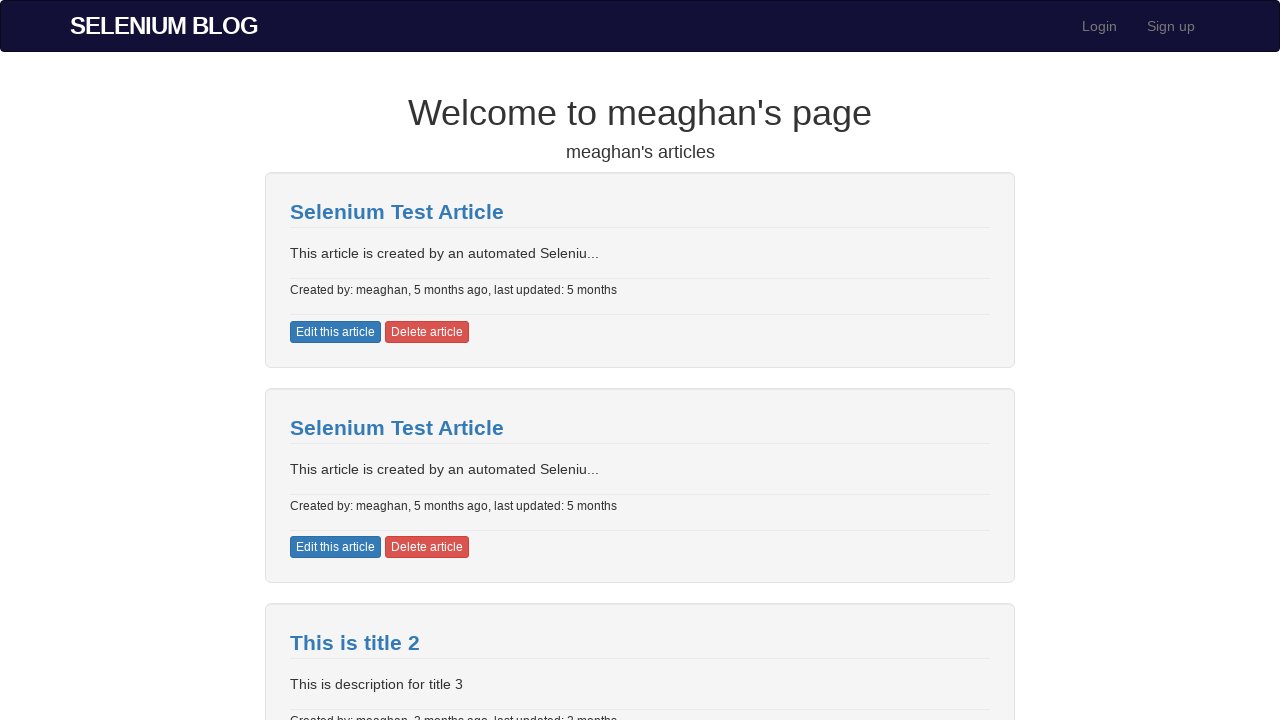

Clicked on another article link at (397, 427) on xpath=/html/body/div[2]/div[2]/div/div/div[1]/a
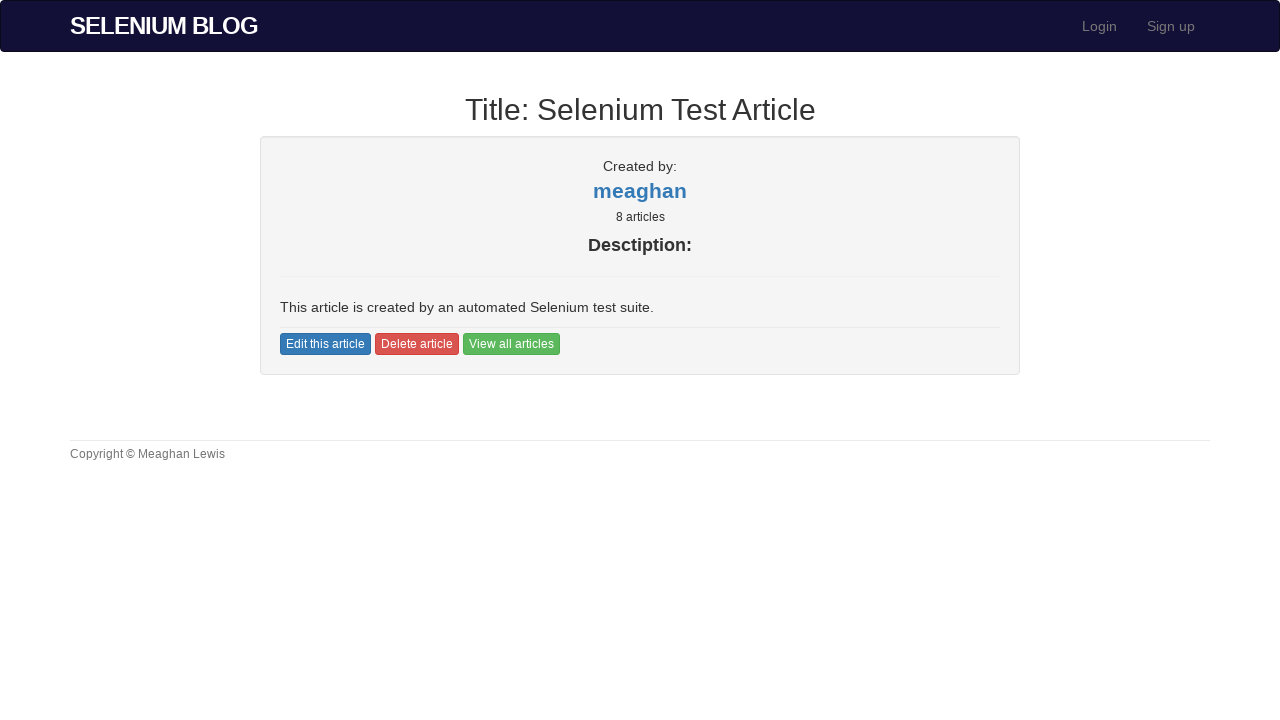

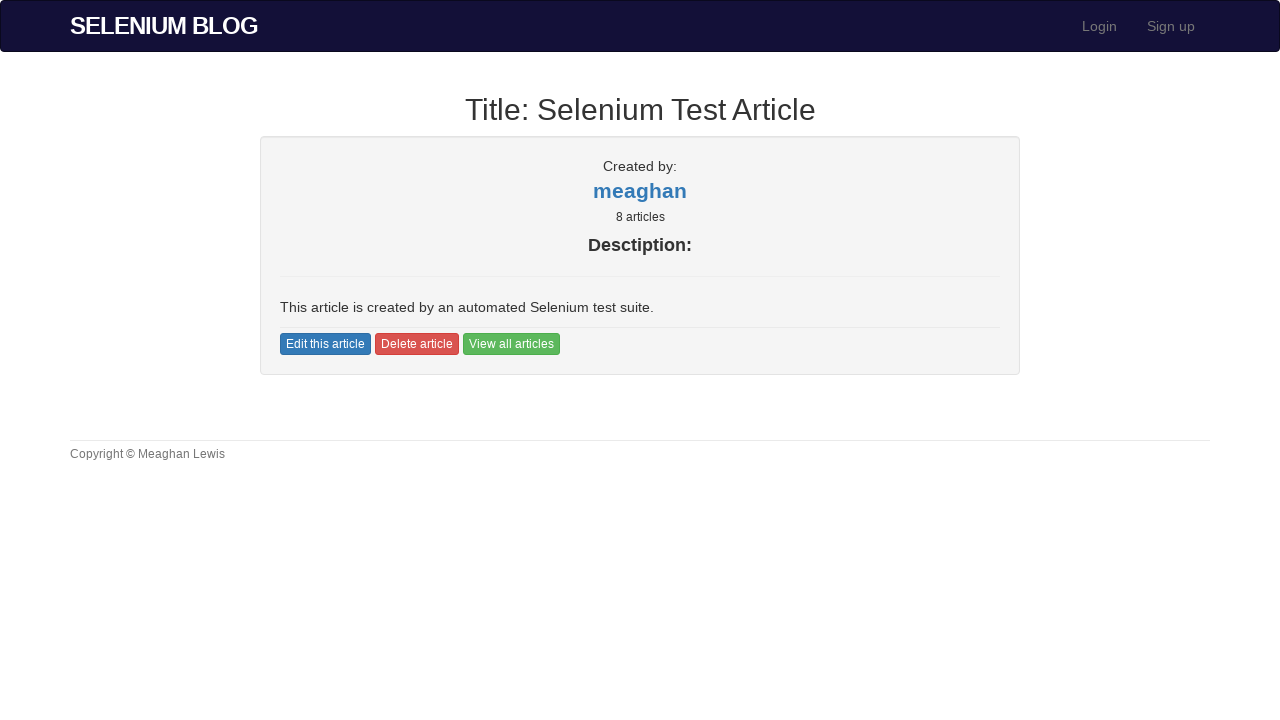